Clicks the Challenging DOM link and verifies navigation to the correct page

Starting URL: https://the-internet.herokuapp.com/

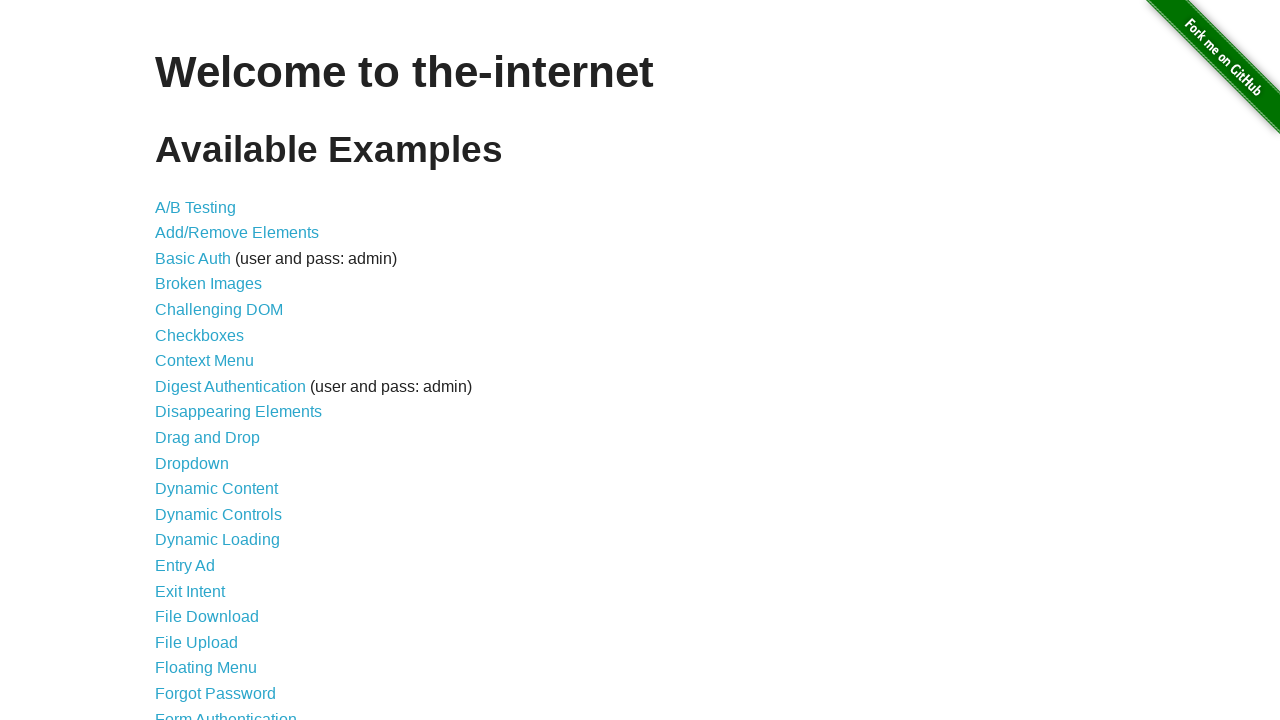

Clicked the Challenging DOM link at (219, 310) on internal:role=link[name="Challenging"i]
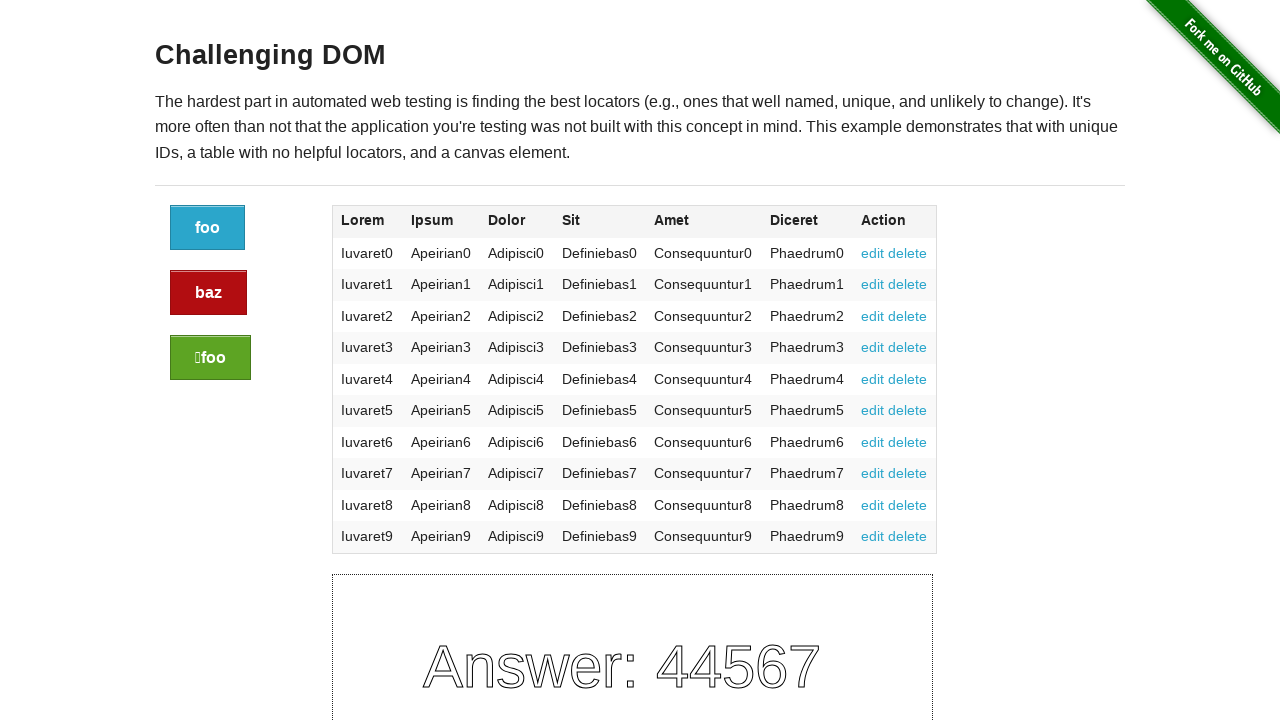

Verified navigation to challenging_dom page
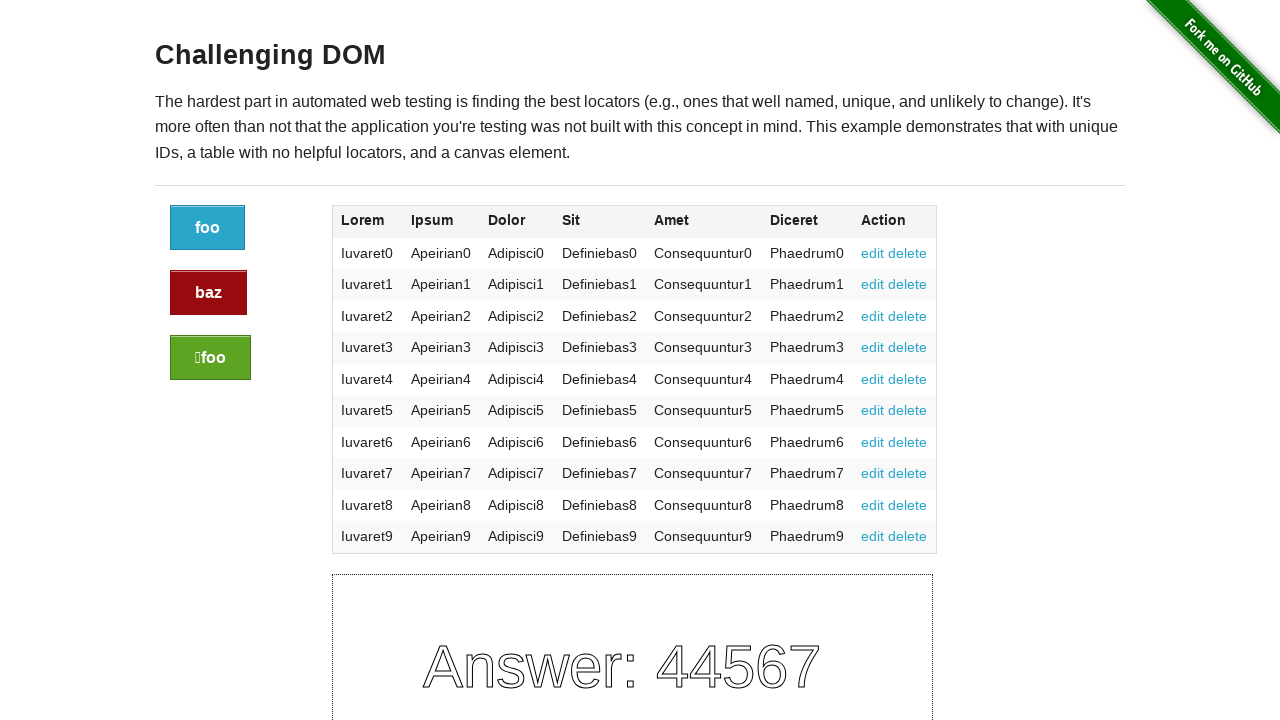

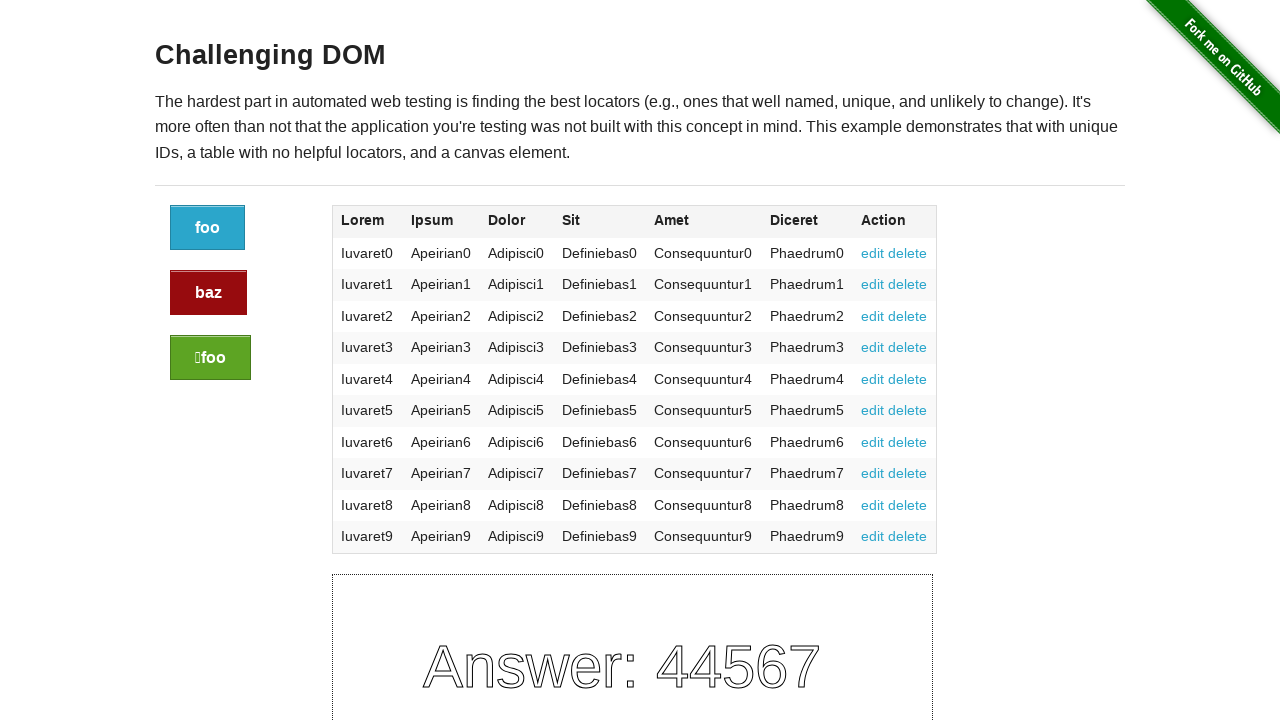